Navigates to Dick's Sporting Goods putters page and verifies page loads

Starting URL: https://www.dickssportinggoods.com/f/putters

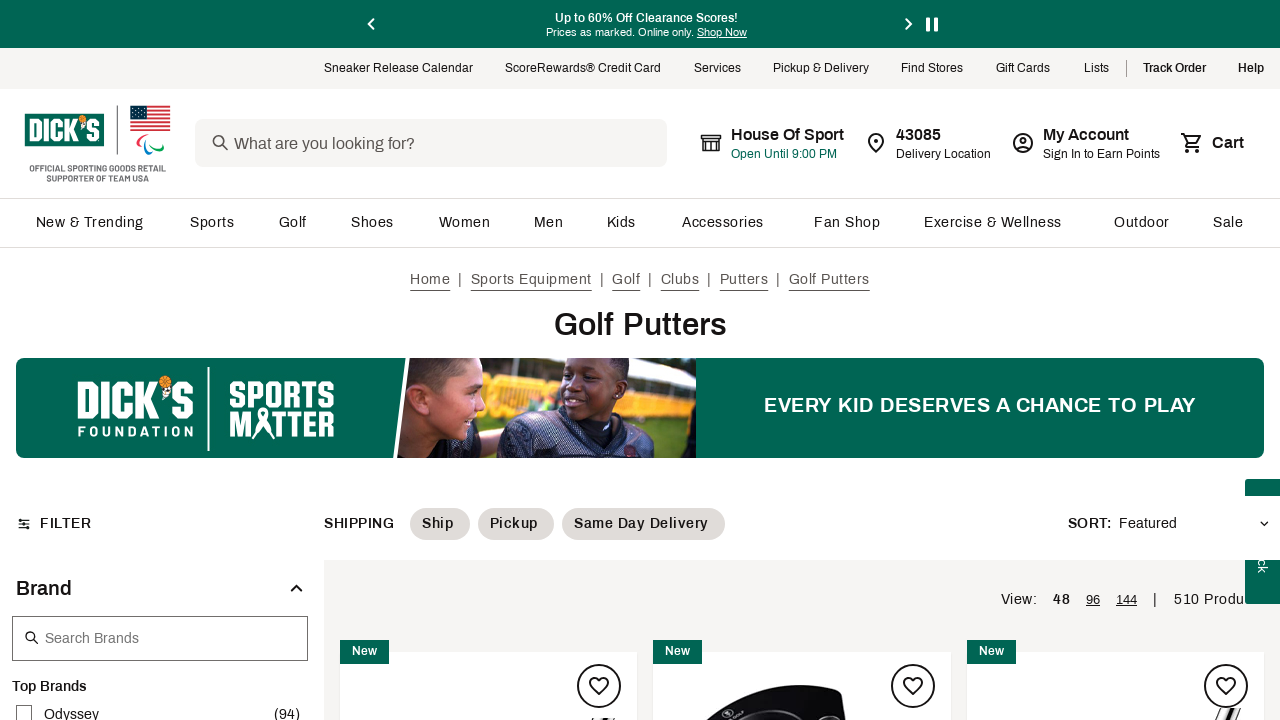

Waited for page DOM content to load
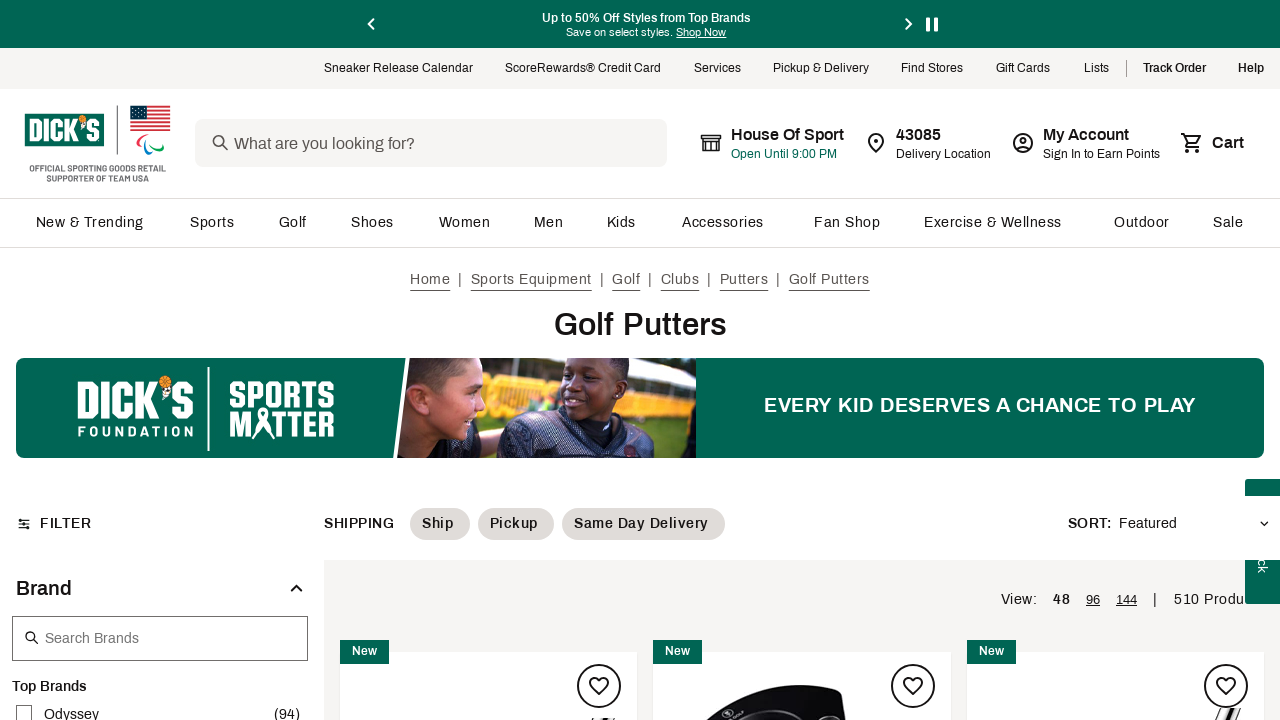

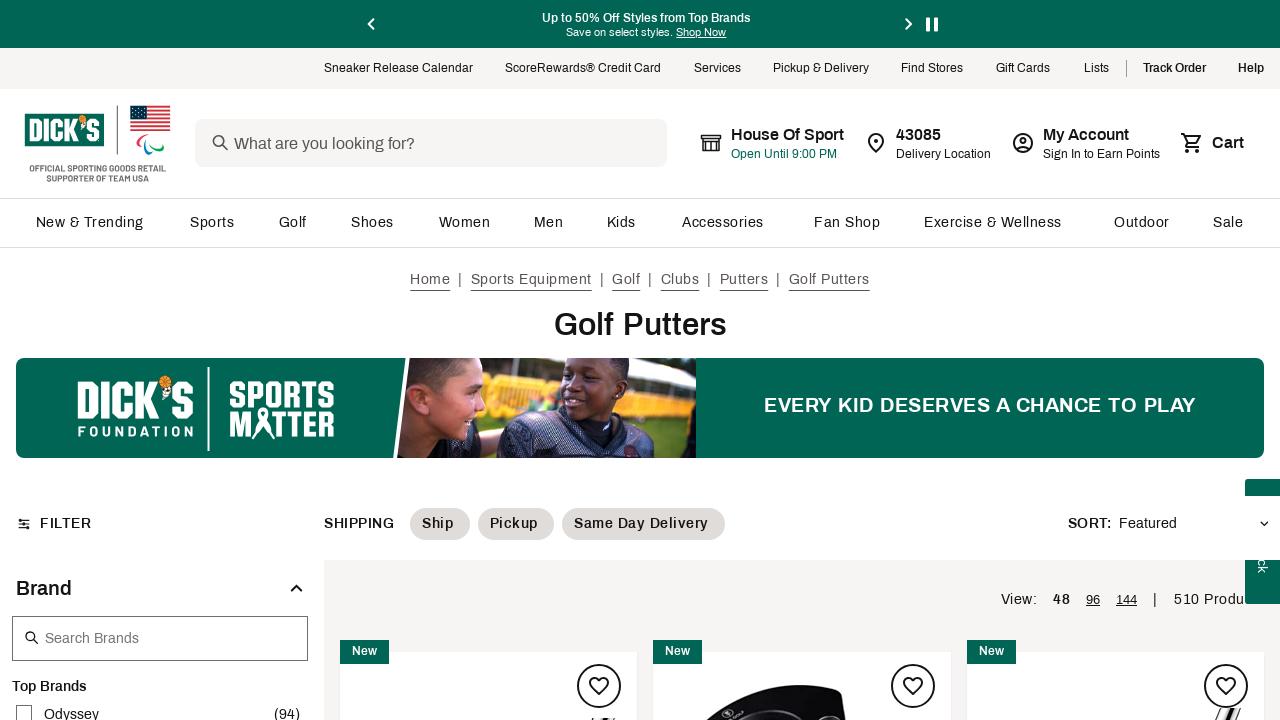